Navigates through page links and tests checkbox selection functionality by verifying initial state and clicking to select

Starting URL: https://teserat.github.io/welcome/

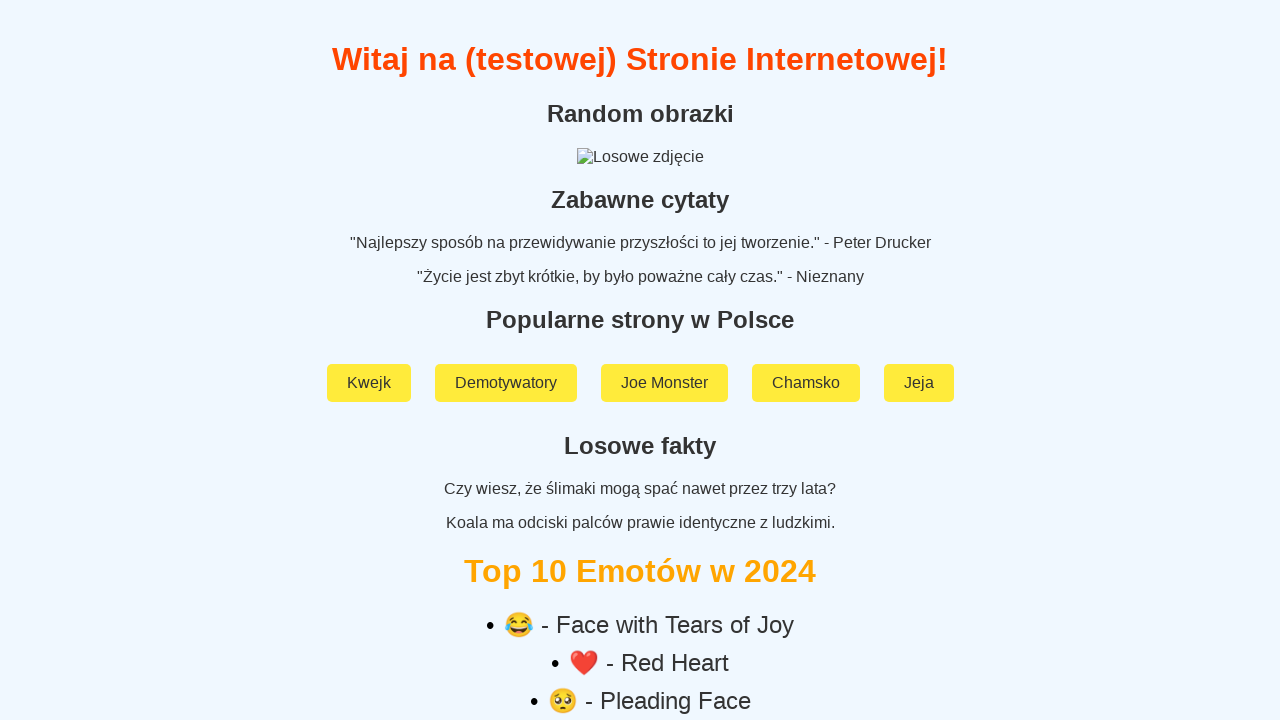

Clicked on 'Rozchodniak' link at (640, 592) on text=Rozchodniak
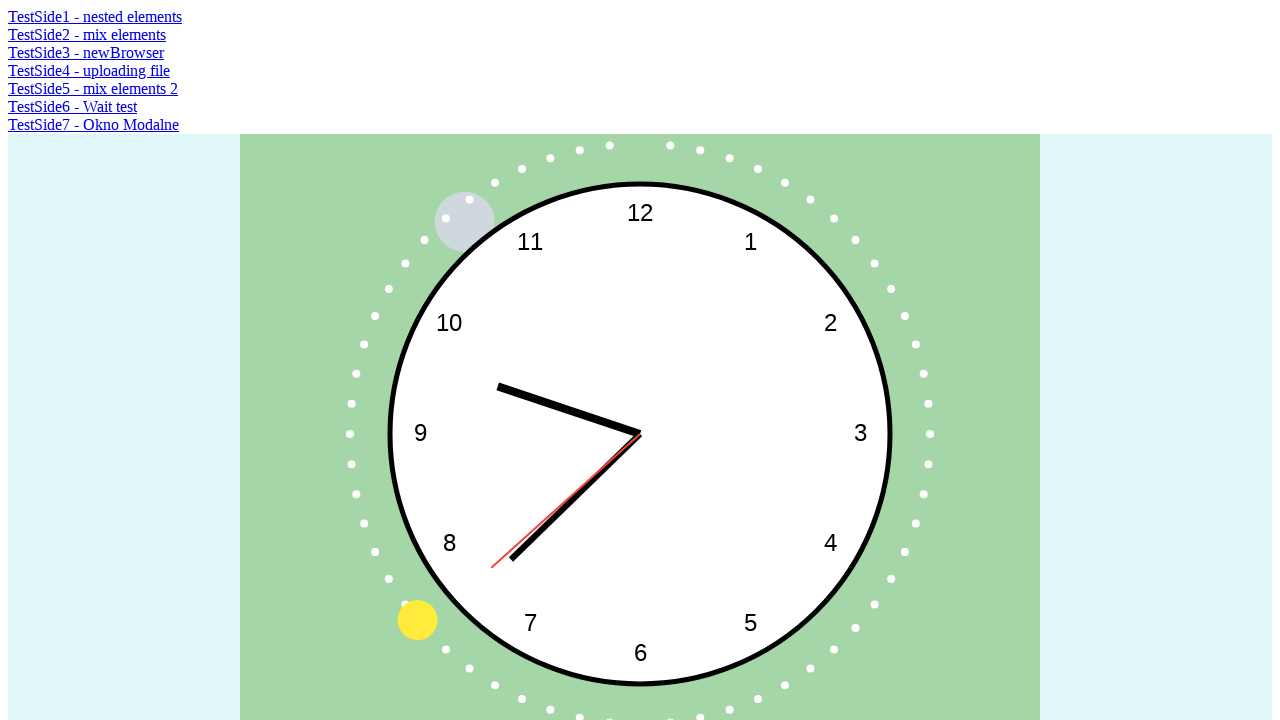

Clicked on 'TestSide2 - mix elements' link at (87, 34) on text=TestSide2 - mix elements
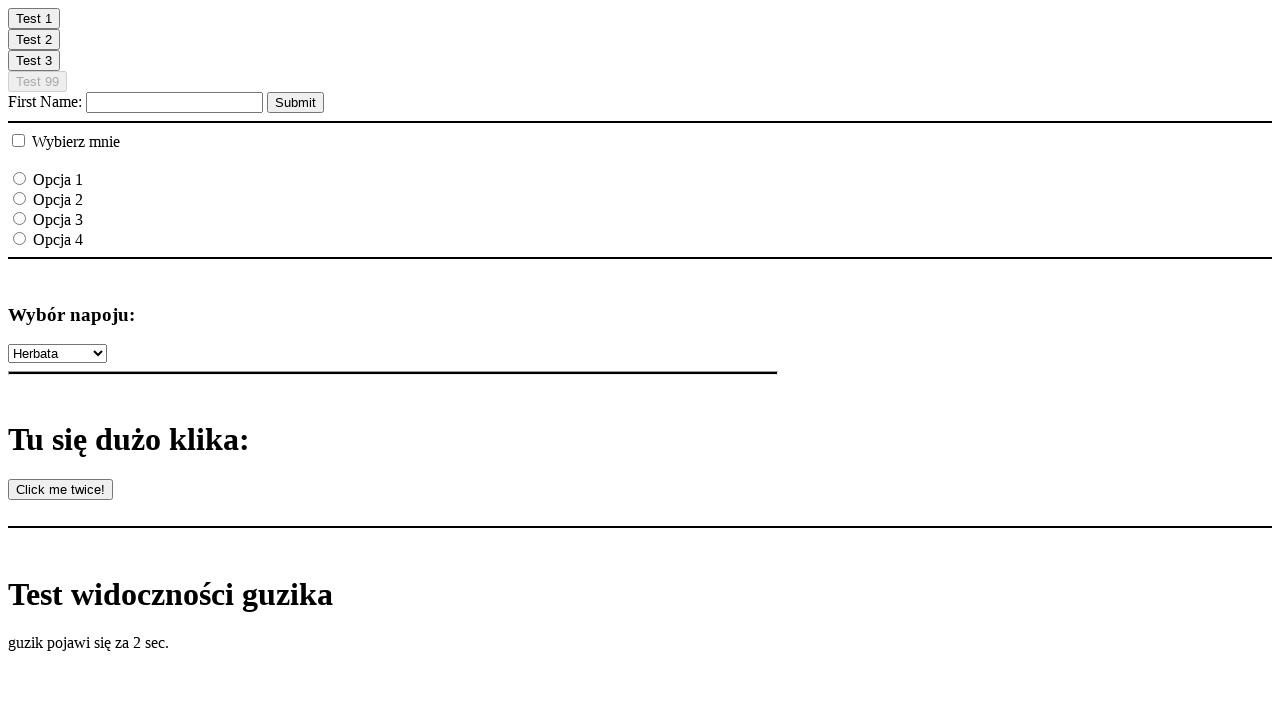

Located first checkbox element
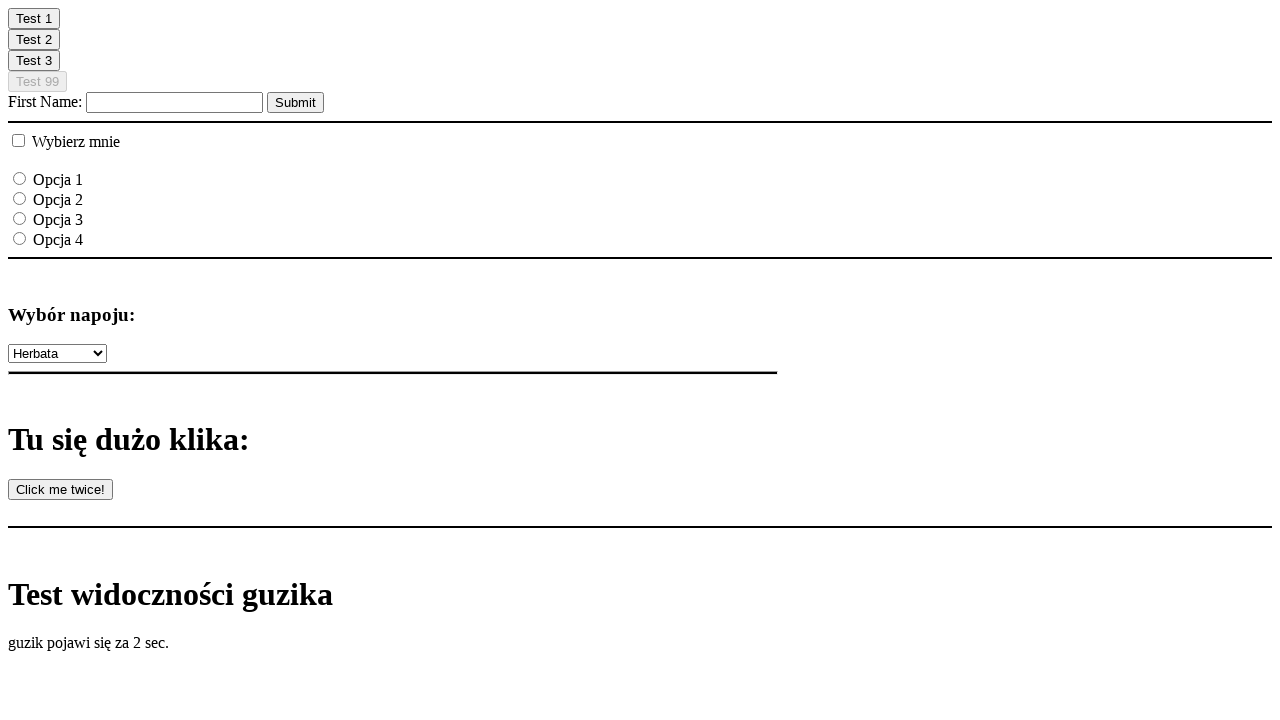

Verified checkbox is not selected initially
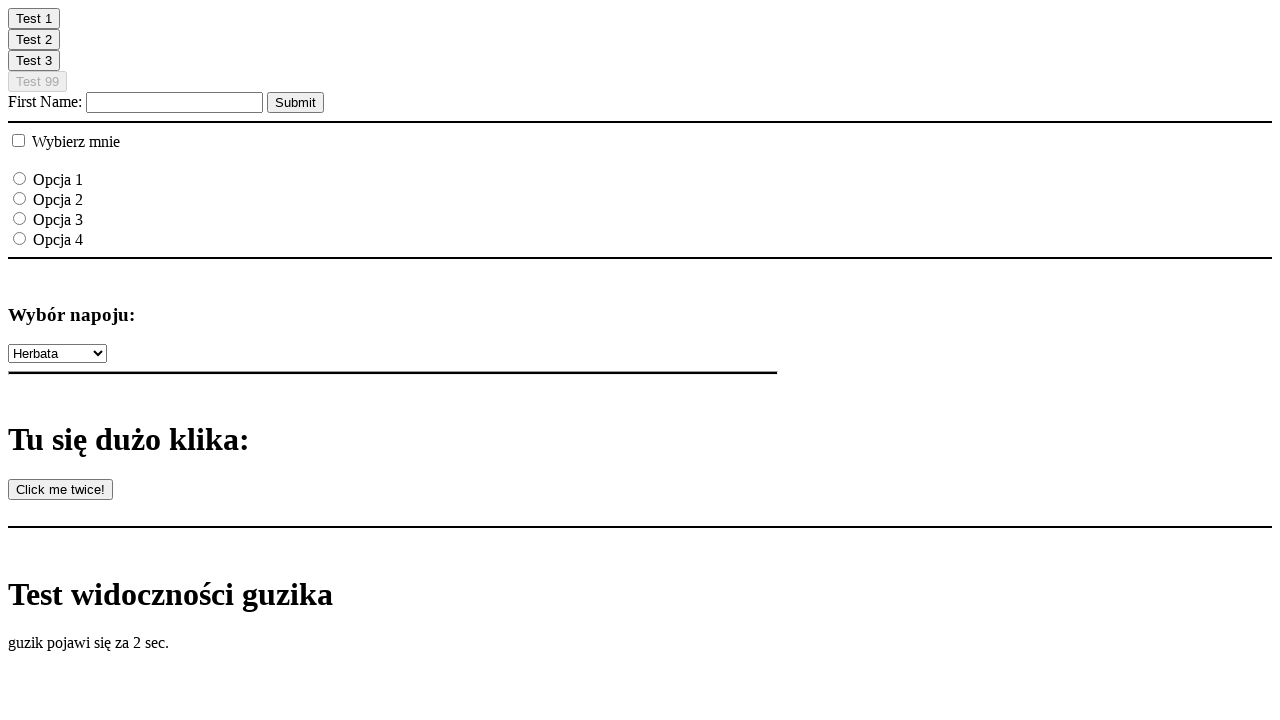

Clicked checkbox to select it at (18, 140) on [type='checkbox'] >> nth=0
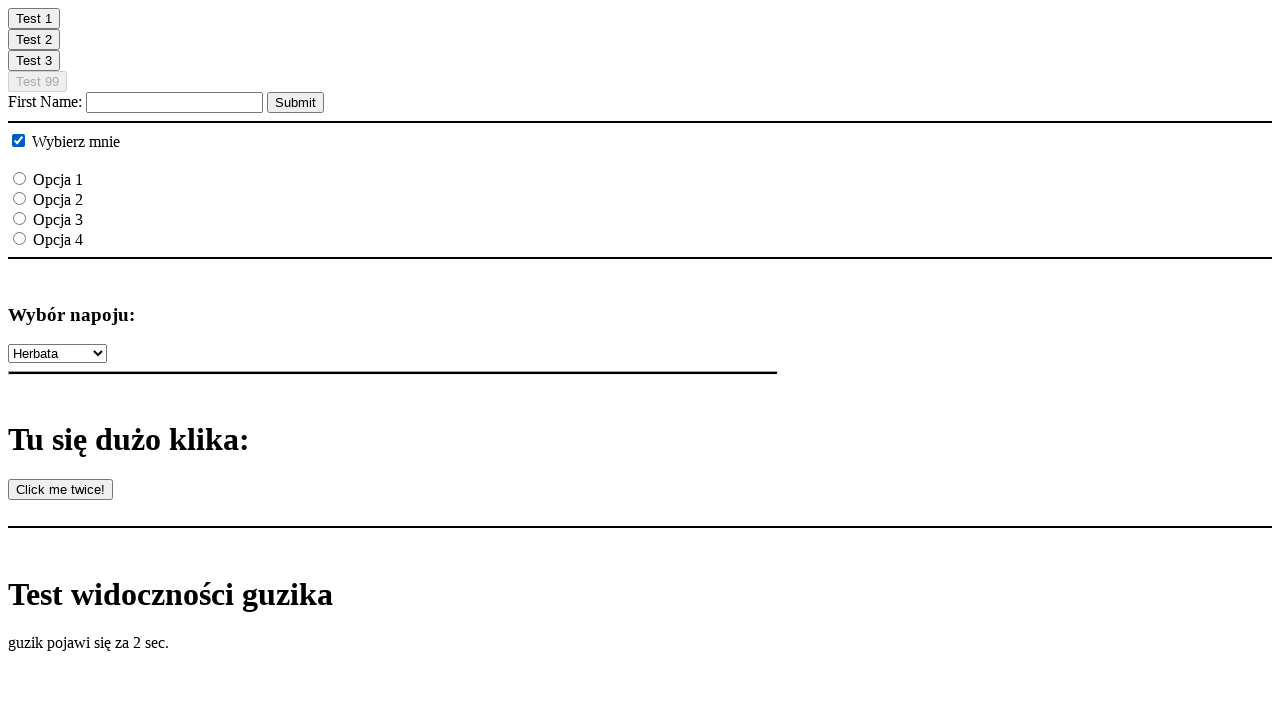

Verified checkbox is now selected
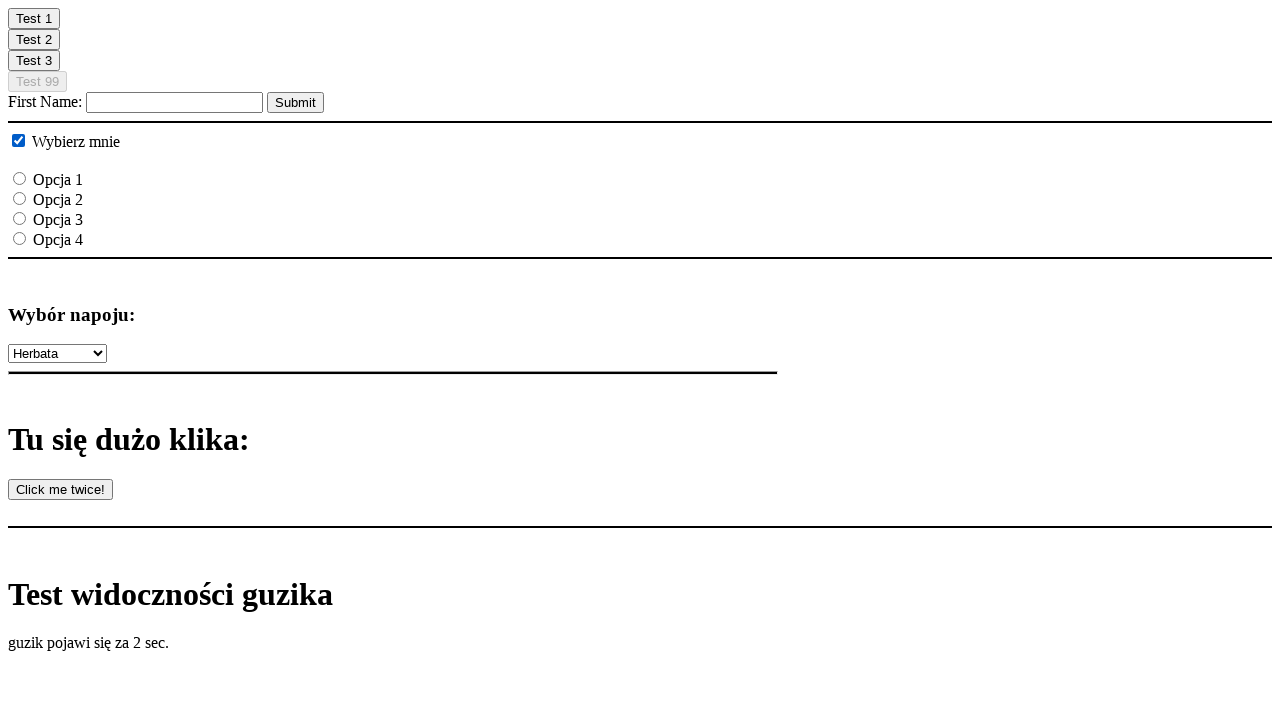

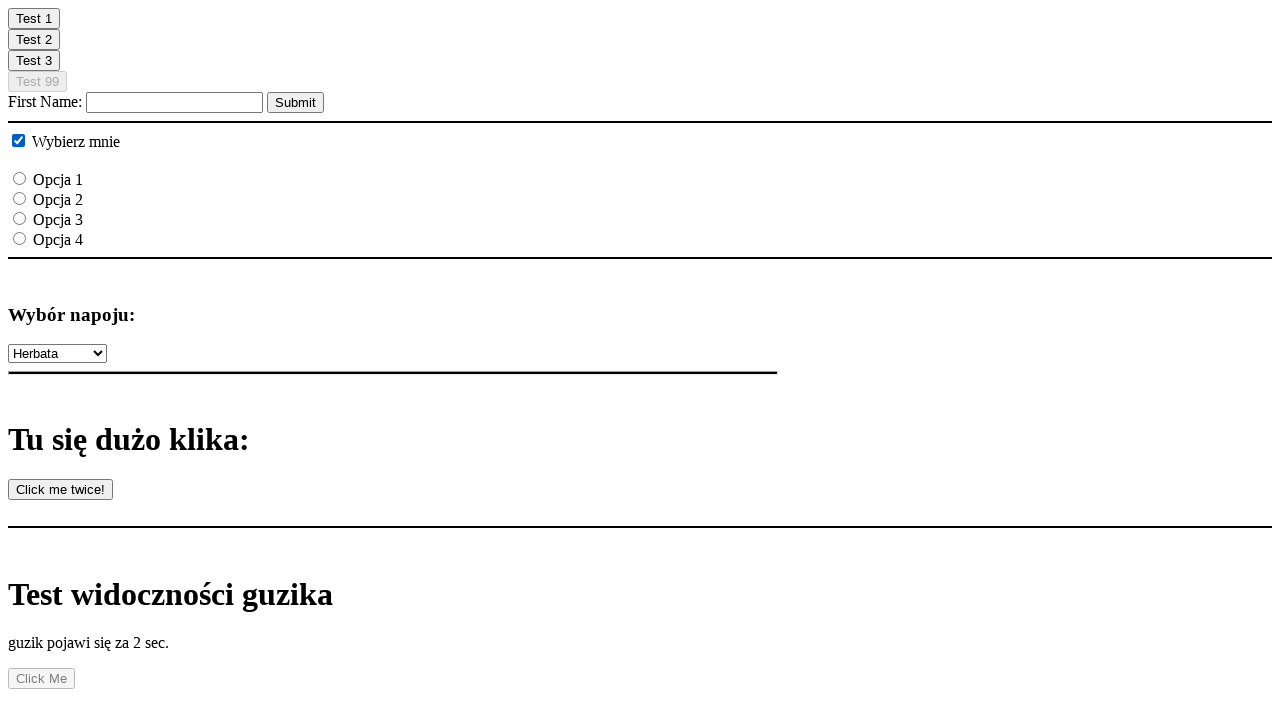